Navigates to the CTG Belgium website and retrieves the page title to verify the page loads correctly

Starting URL: https://be.ctg.com/

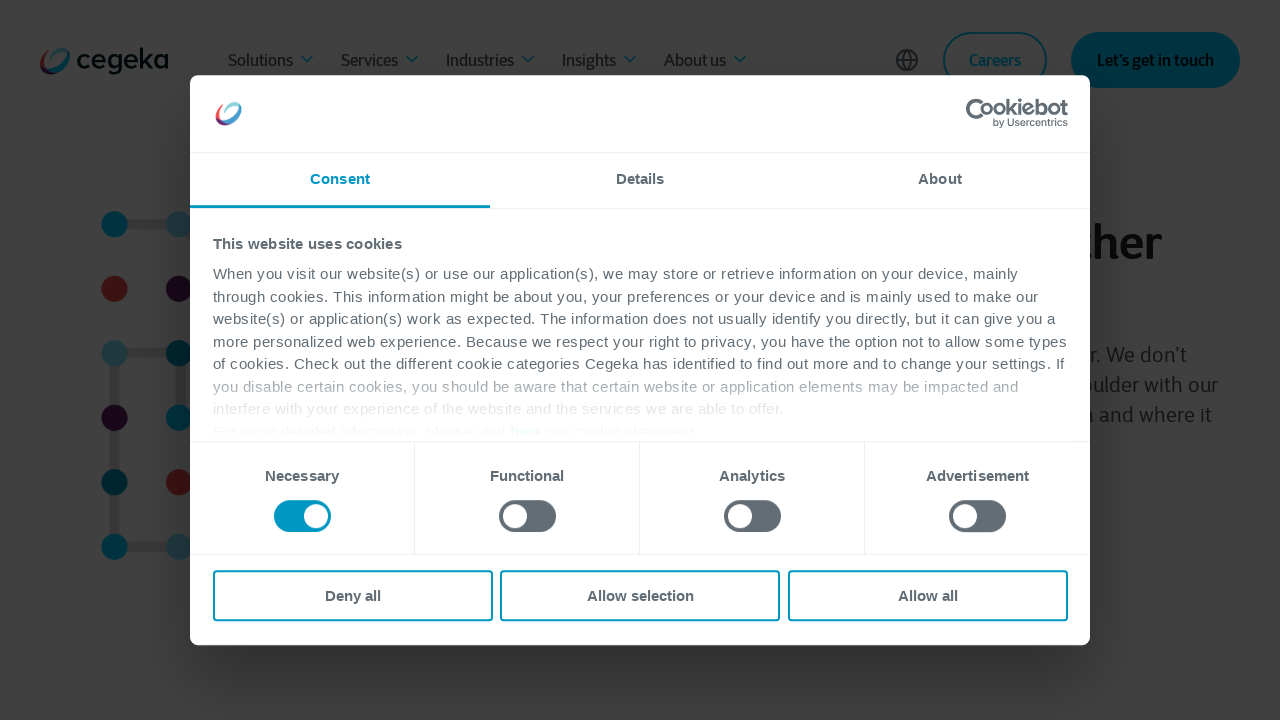

Navigated to CTG Belgium website at https://be.ctg.com/
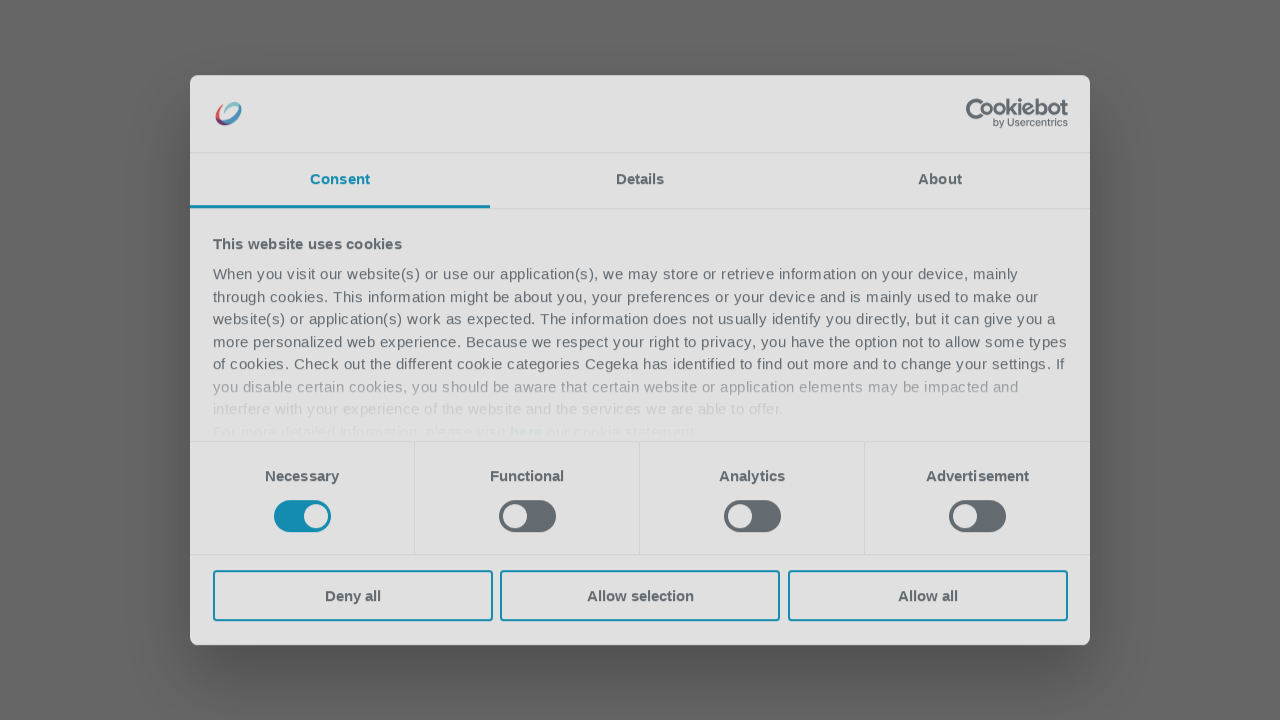

Page fully loaded (DOM content loaded)
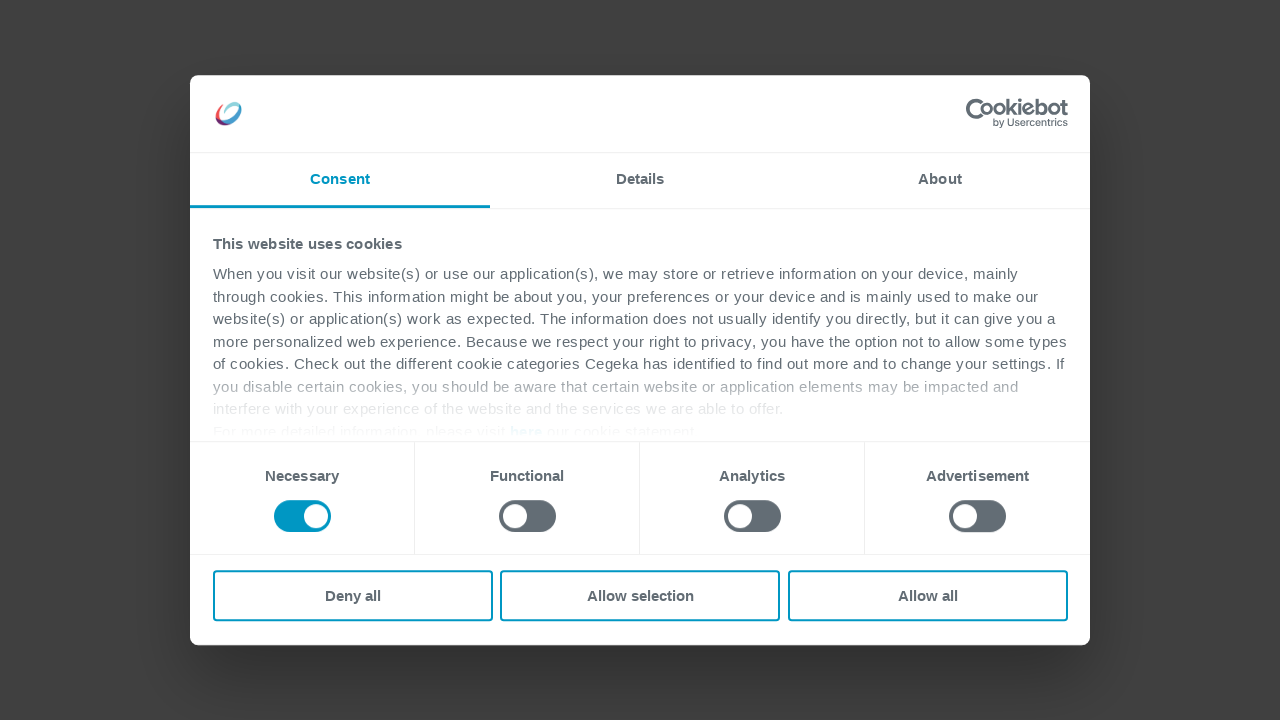

Retrieved page title: 'Cegeka | IT Solutions & Services'
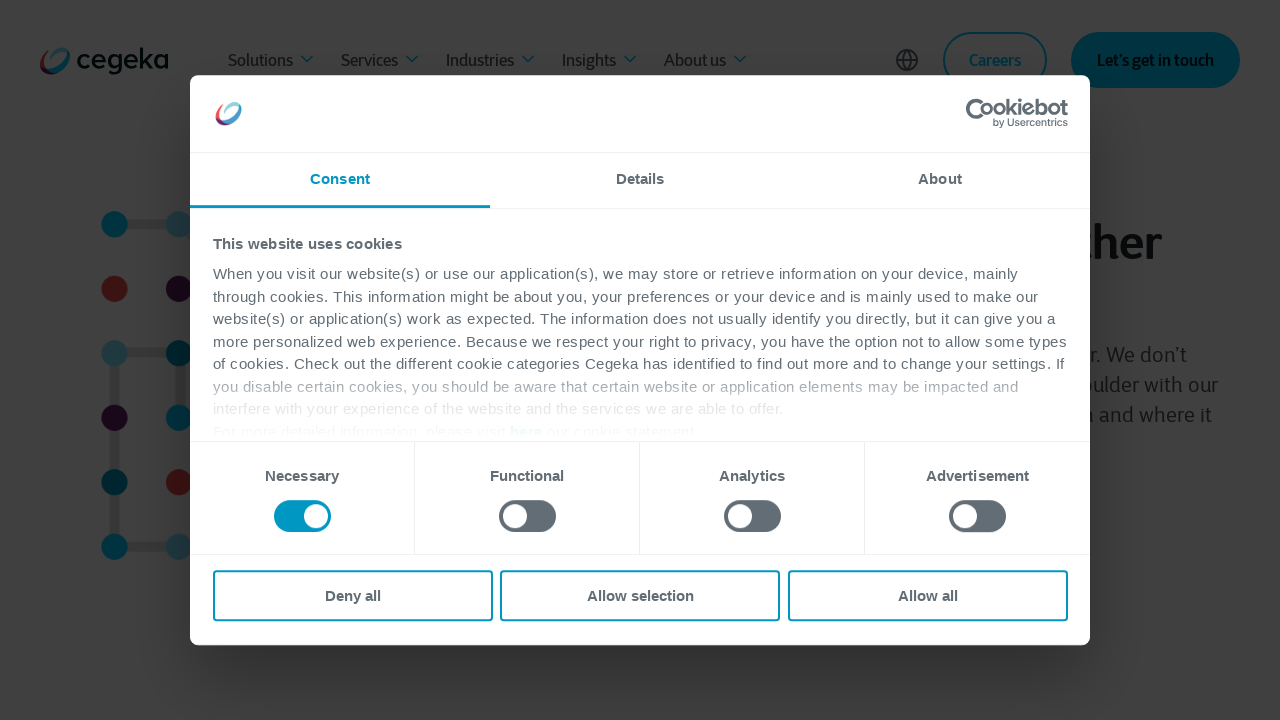

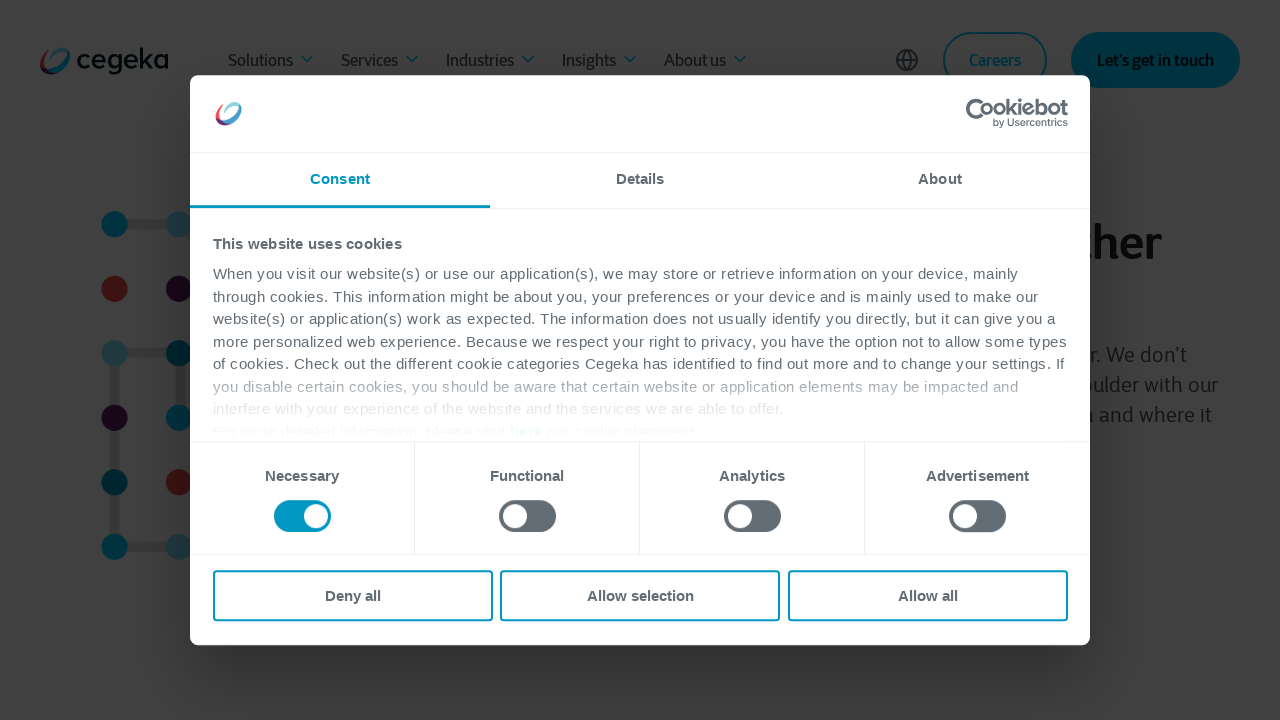